Tests confirmation alert by clicking a button, dismissing the alert, and verifying the cancel result is displayed.

Starting URL: https://demoqa.com/alerts

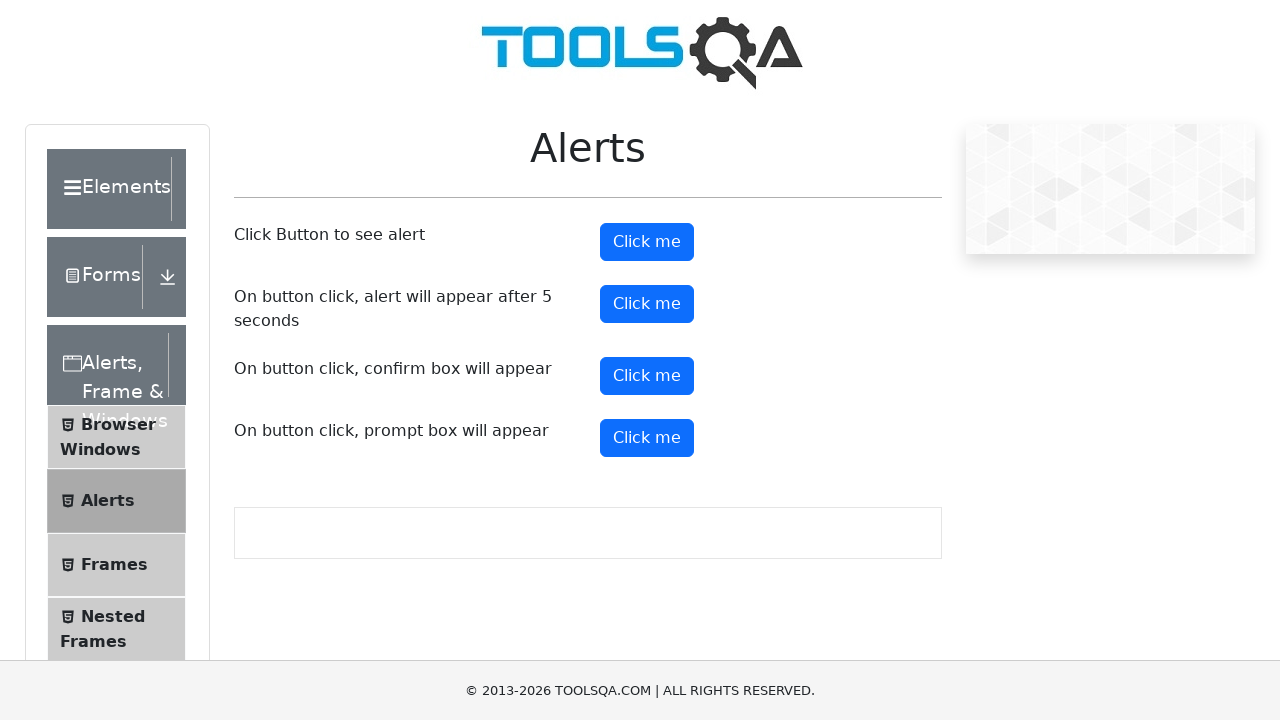

Set up dialog handler to dismiss confirmation alert
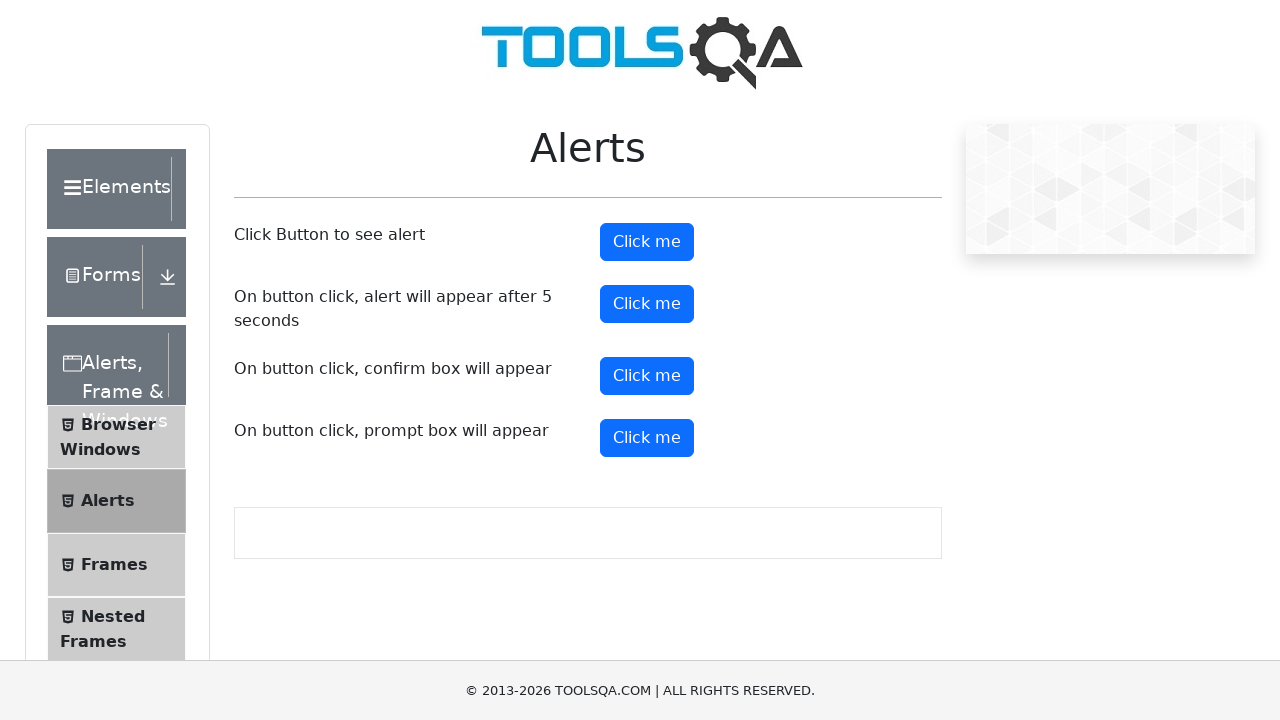

Clicked confirm button to trigger alert at (647, 376) on #confirmButton
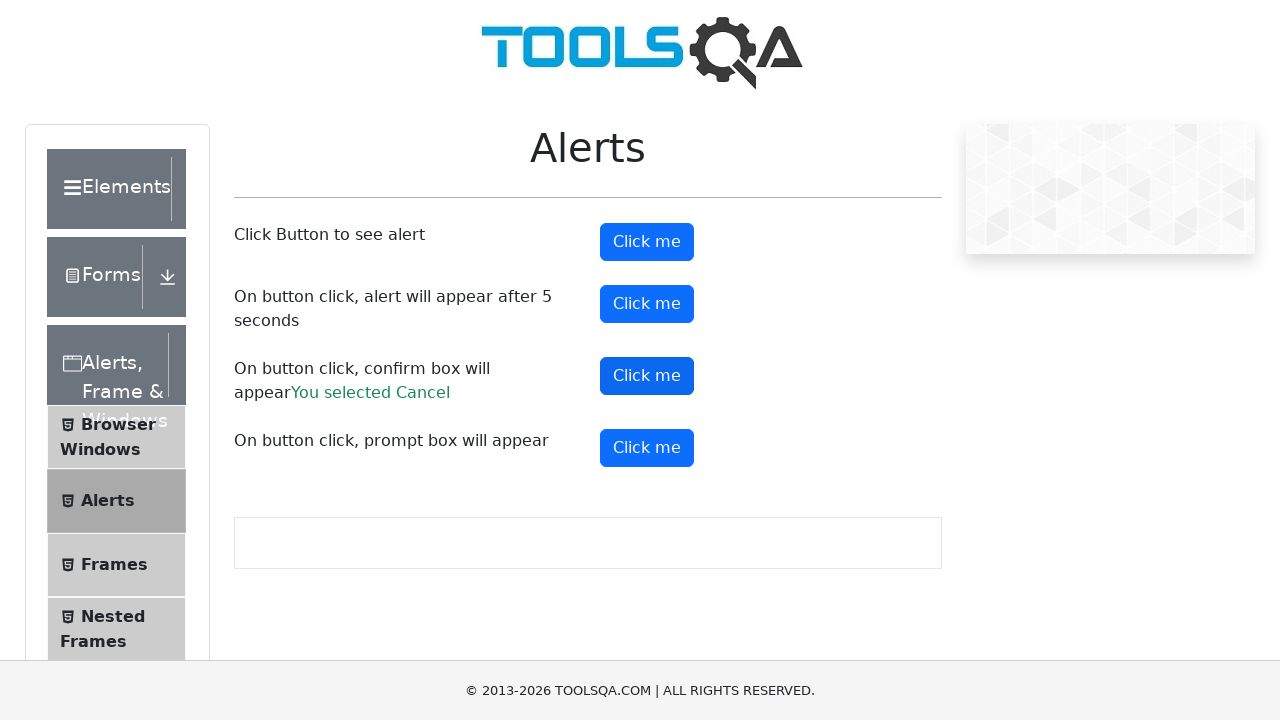

Confirmation result element loaded
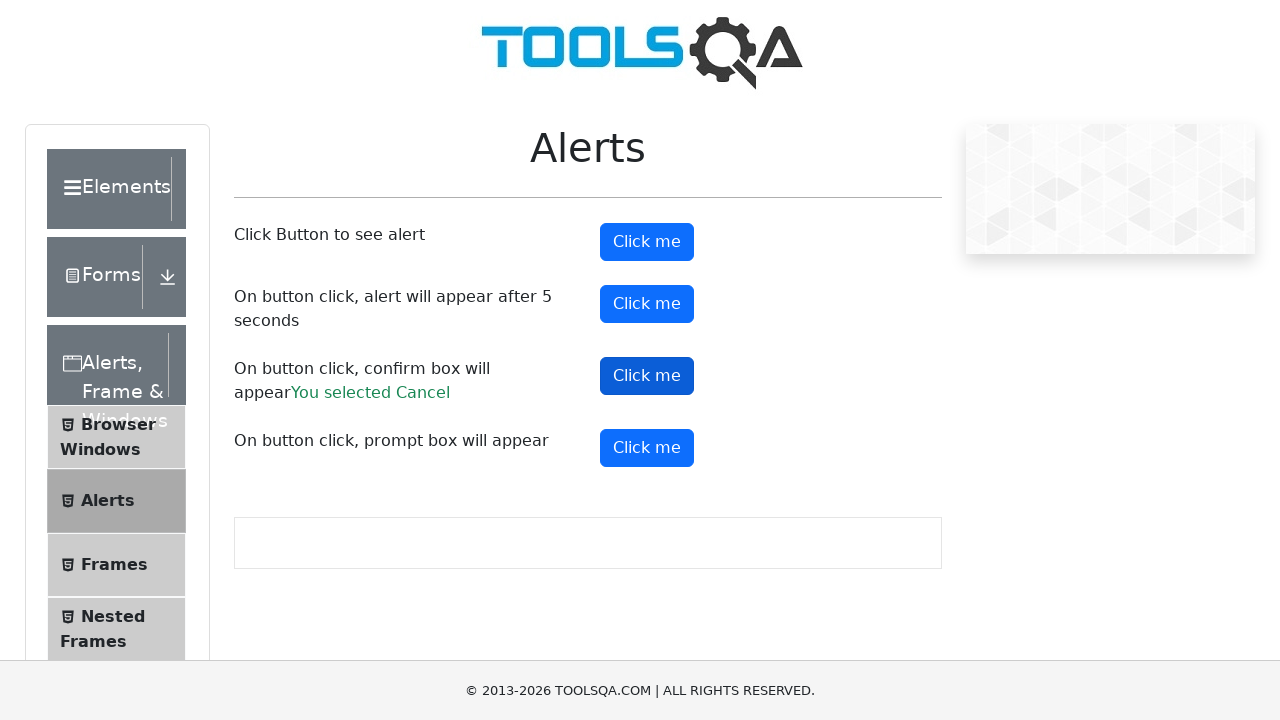

Retrieved confirmation result text
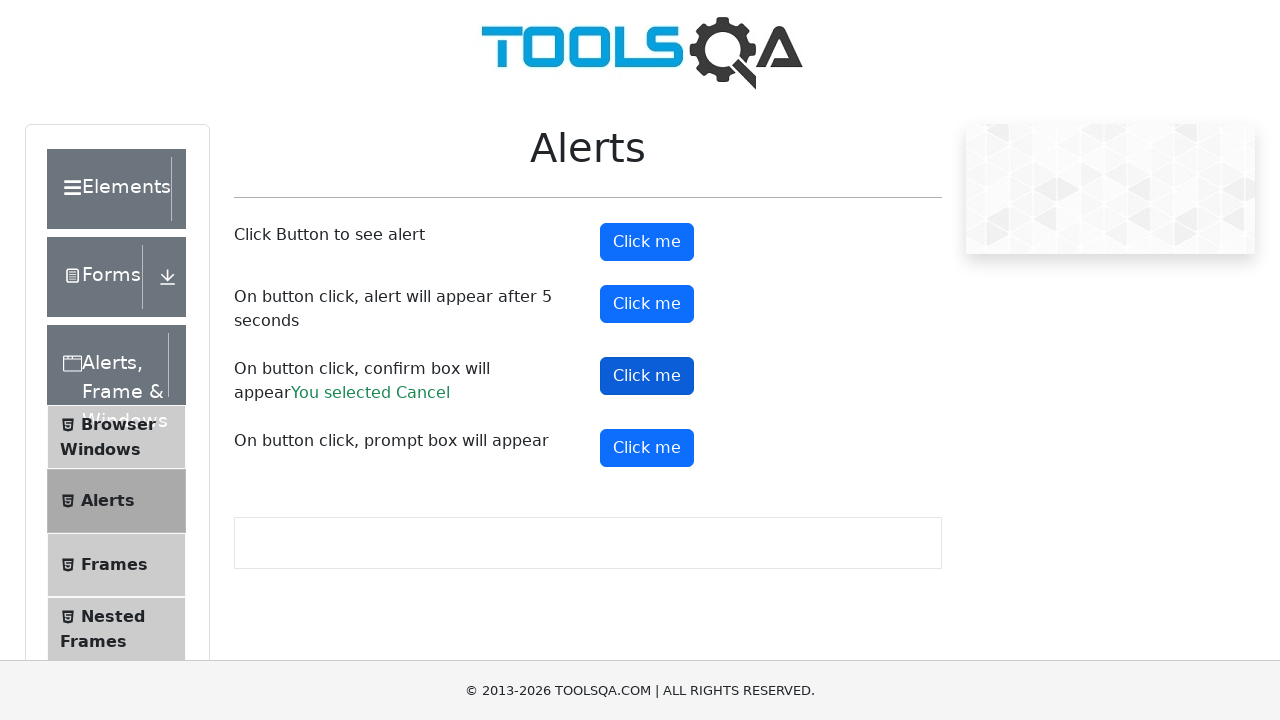

Verified 'You selected Cancel' message is displayed
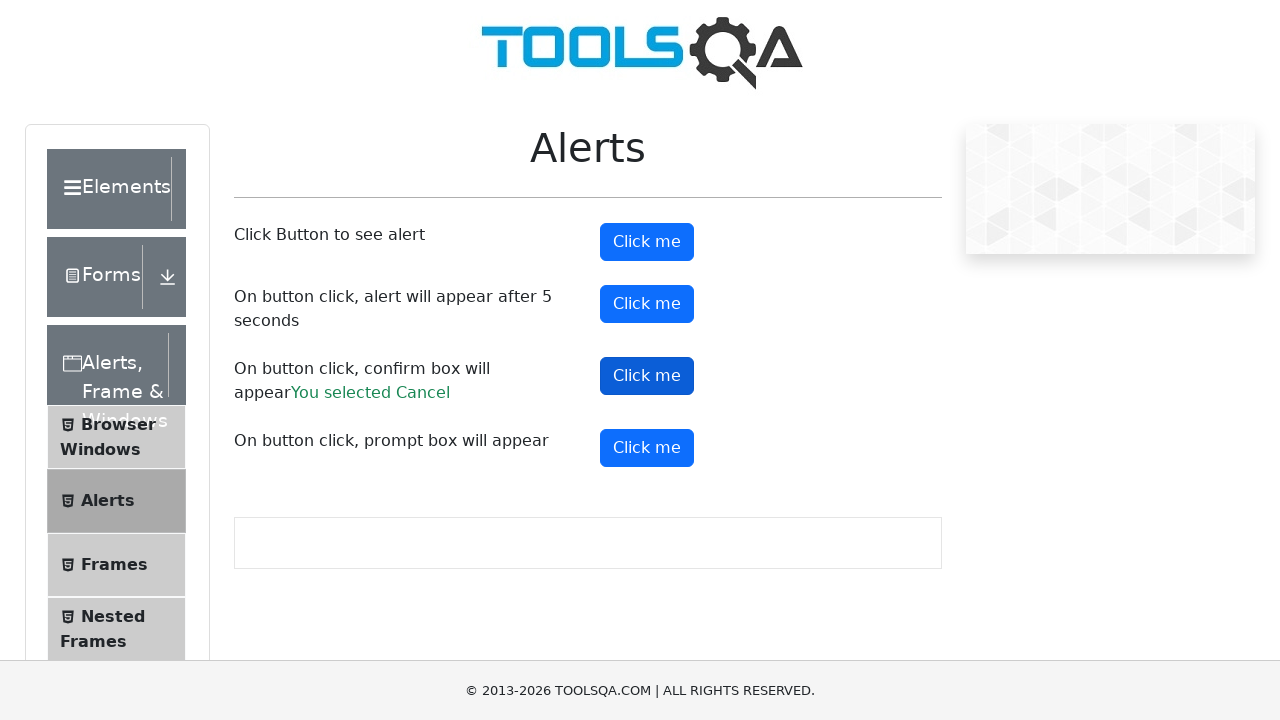

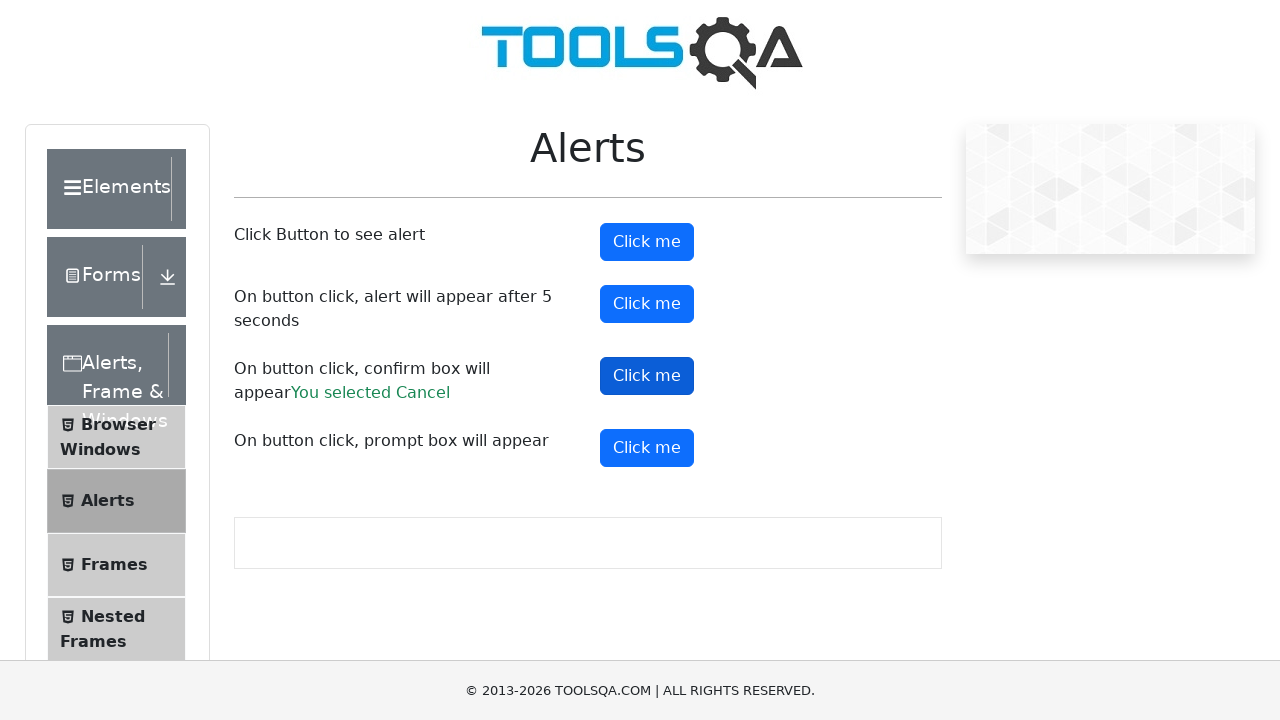